Tests the username field with uppercase characters of length greater than 50.

Starting URL: https://buggy.justtestit.org/register

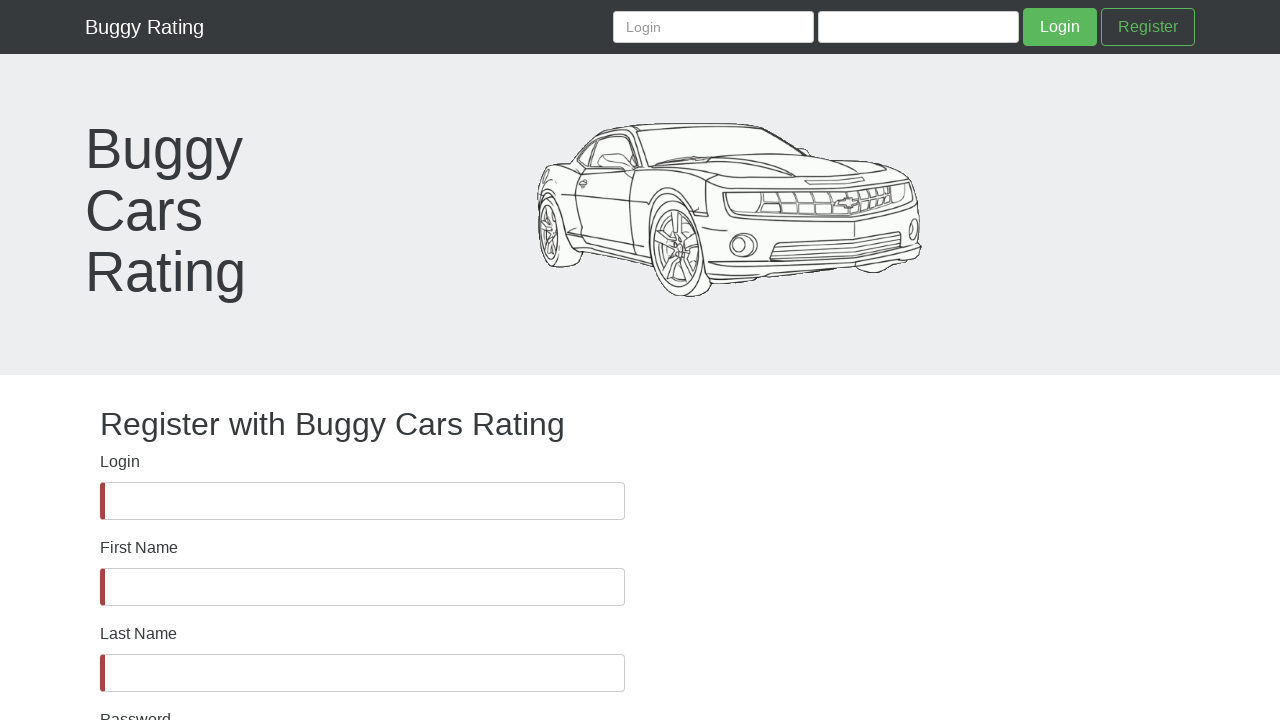

Waited for username field to be present in DOM
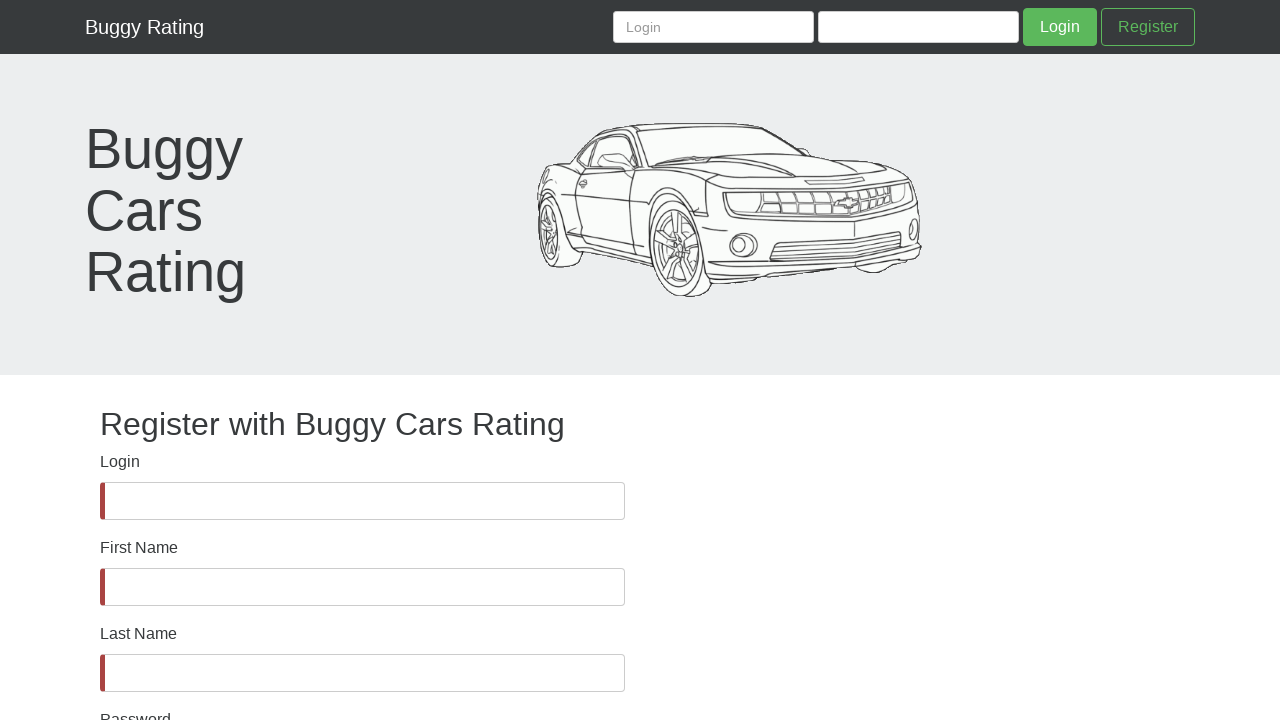

Verified username field is visible
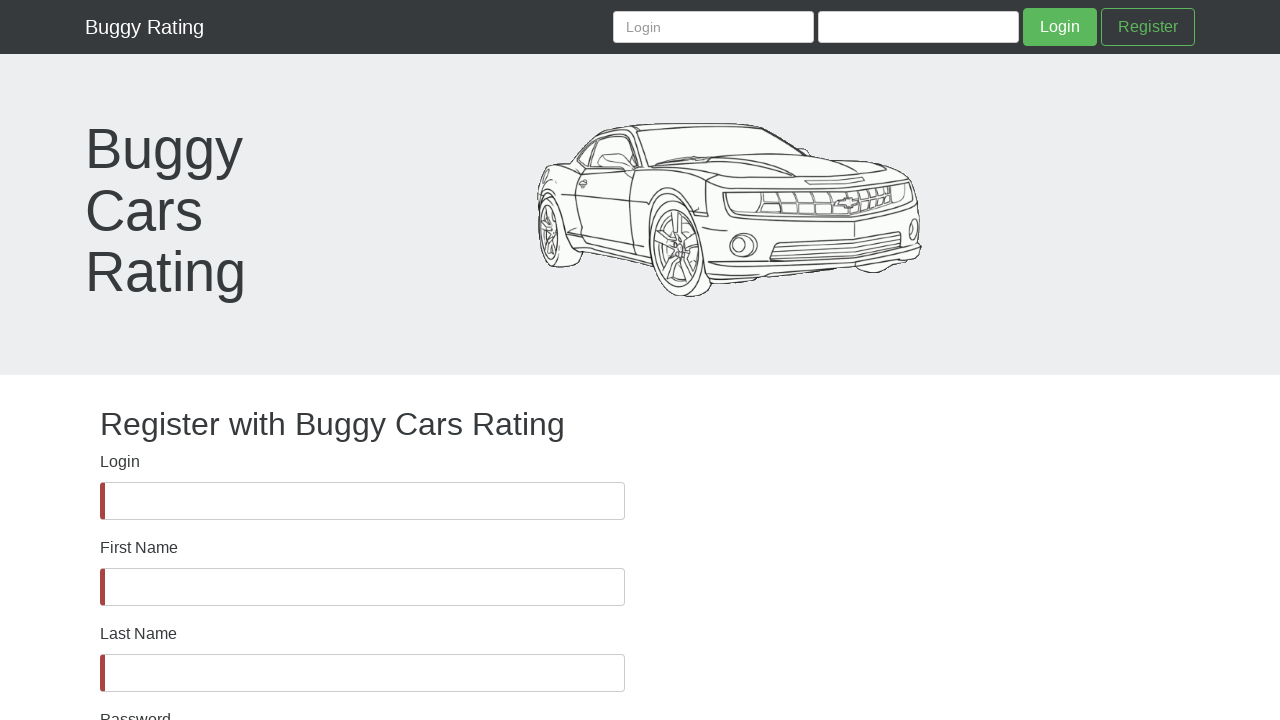

Filled username field with 74 uppercase characters (exceeds 50 character limit) on #username
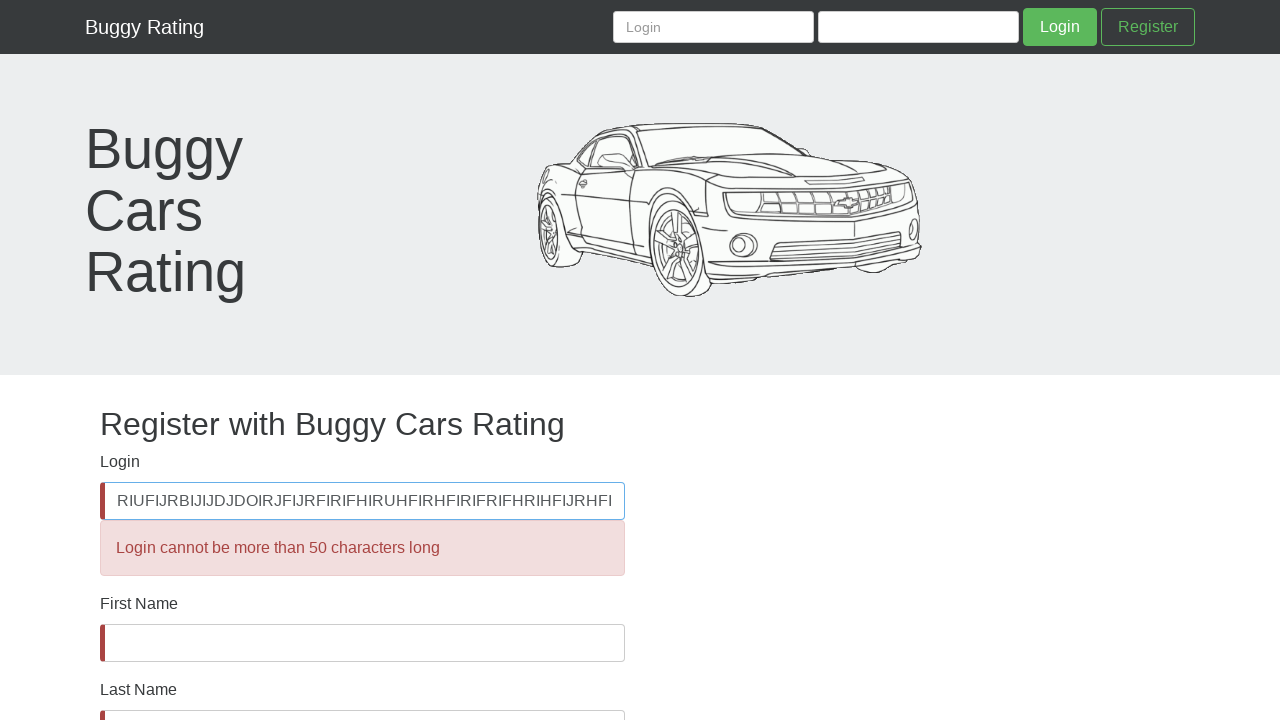

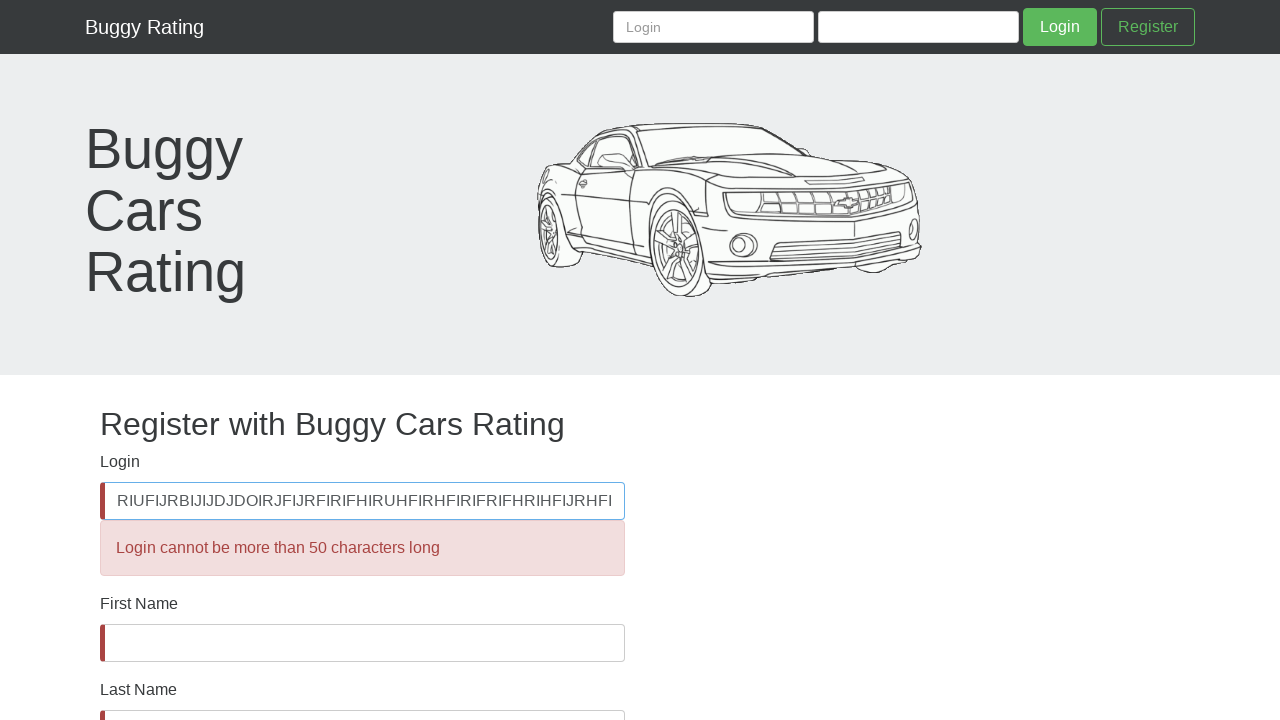